Tests that clicking the Sign Up link on the login page navigates to the signup page and displays the Create Account header.

Starting URL: https://jhu-oose-f24.github.io/Team-SuperSurveyors/#/login

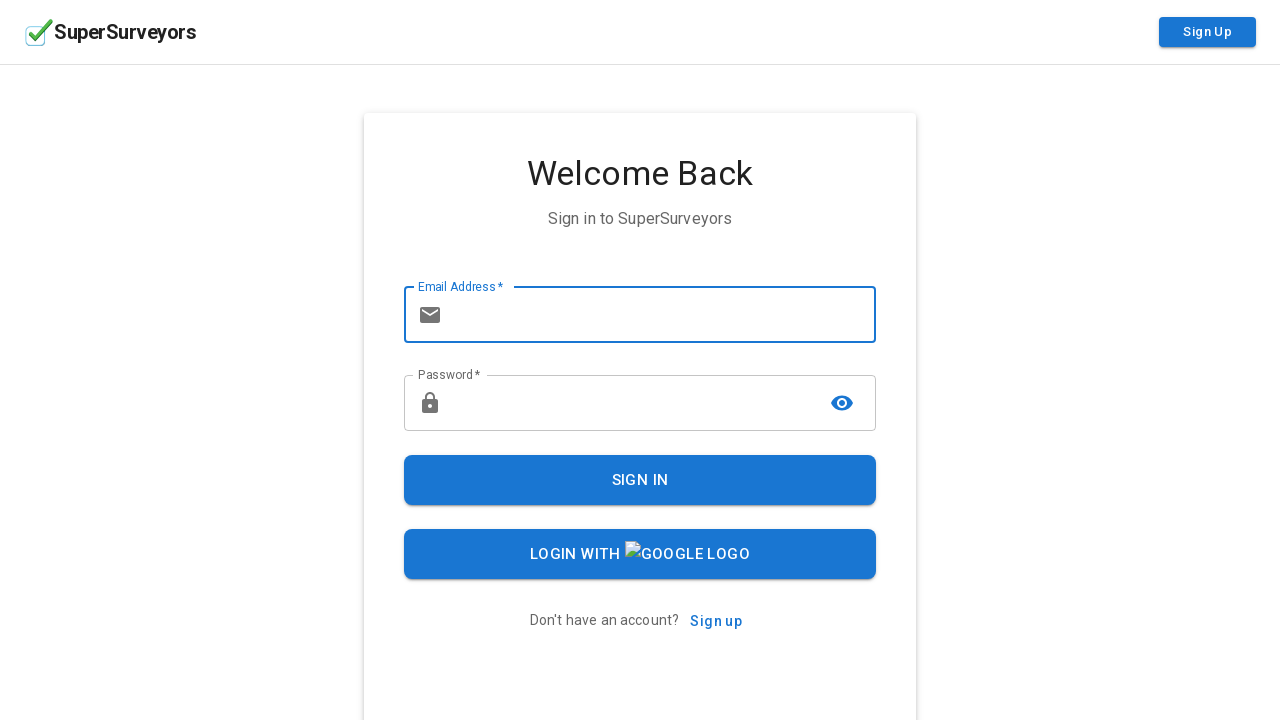

Located Sign Up button on login page
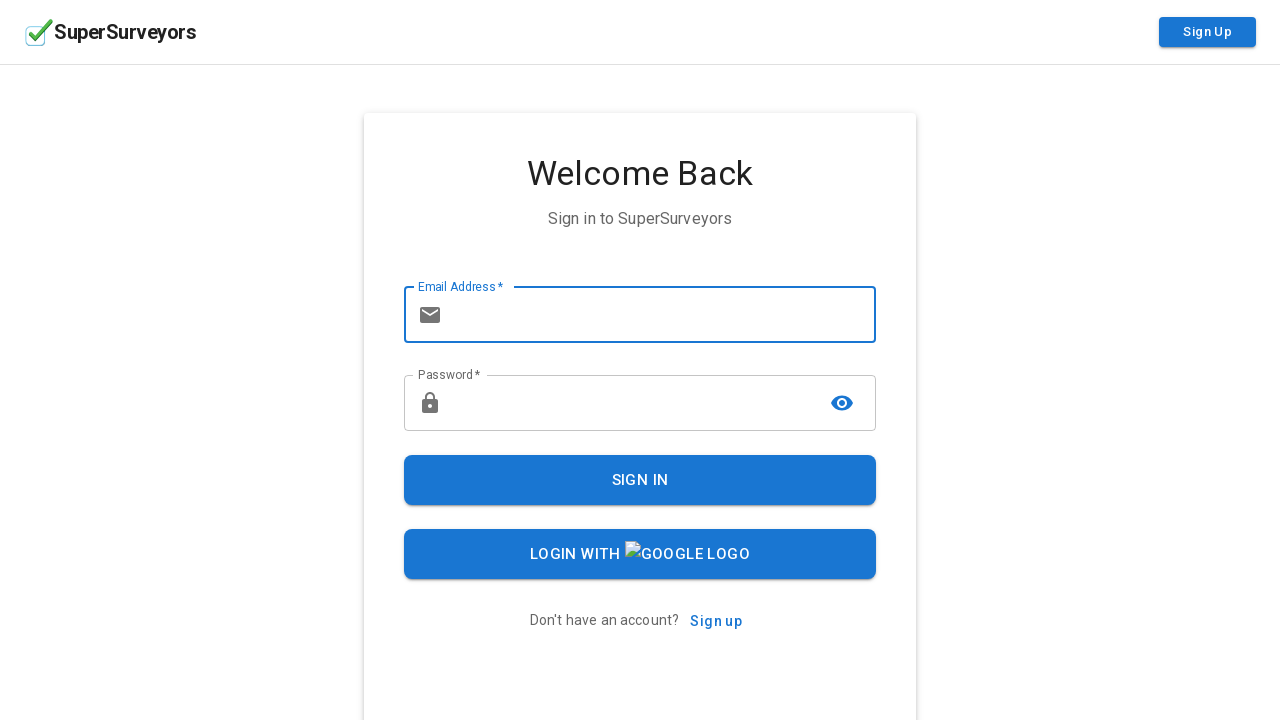

Scrolled Sign Up button into view
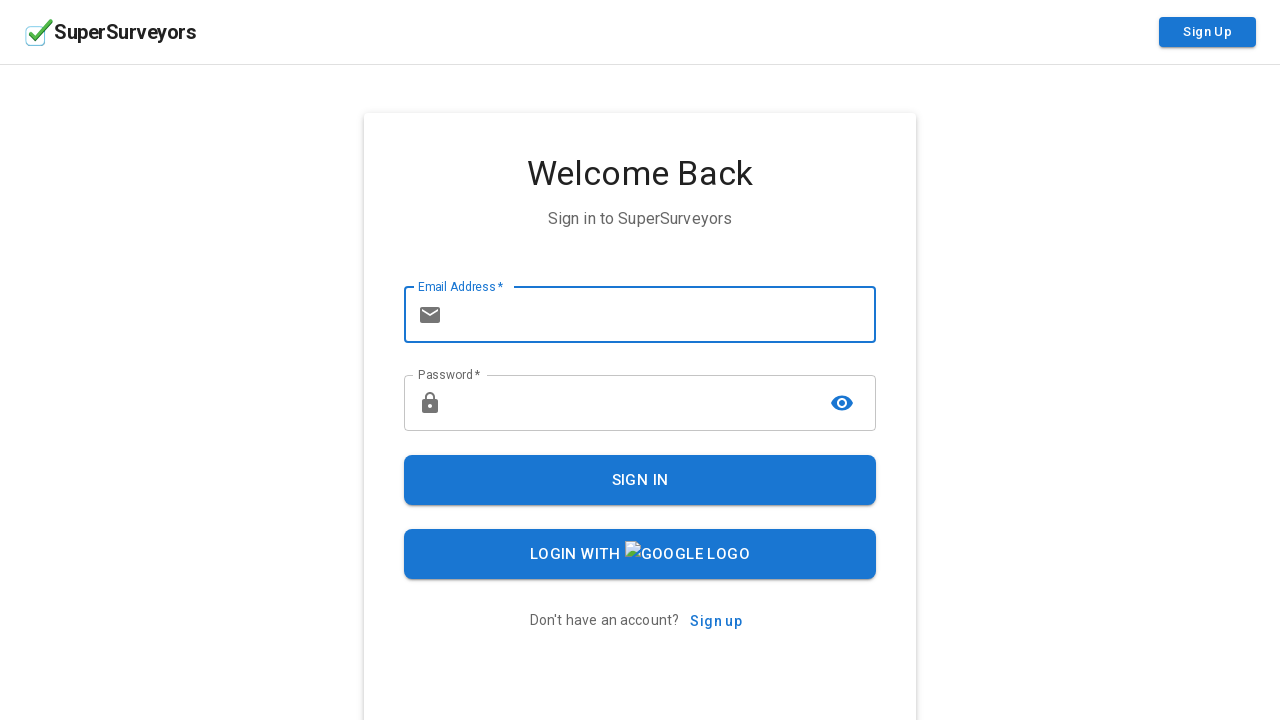

Clicked Sign Up button at (716, 621) on xpath=//button[contains(@class, 'MuiButton-root') and contains(@class, 'MuiButto
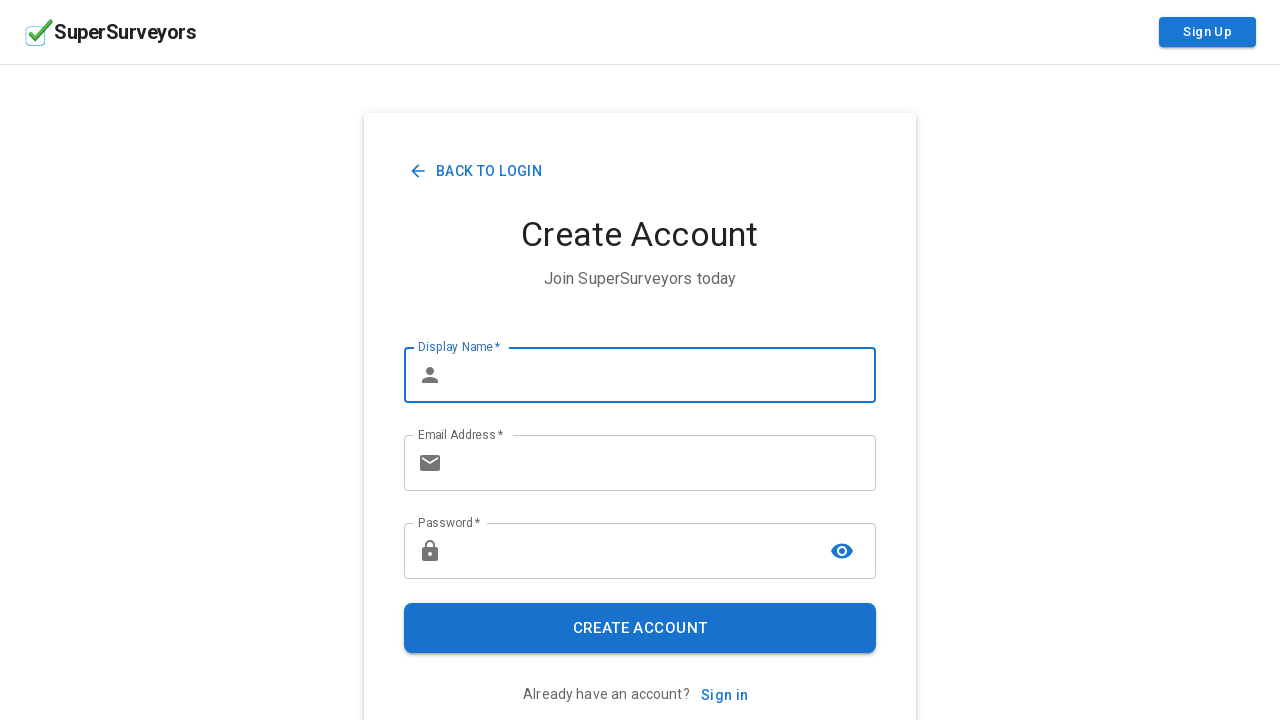

Navigated to signup page
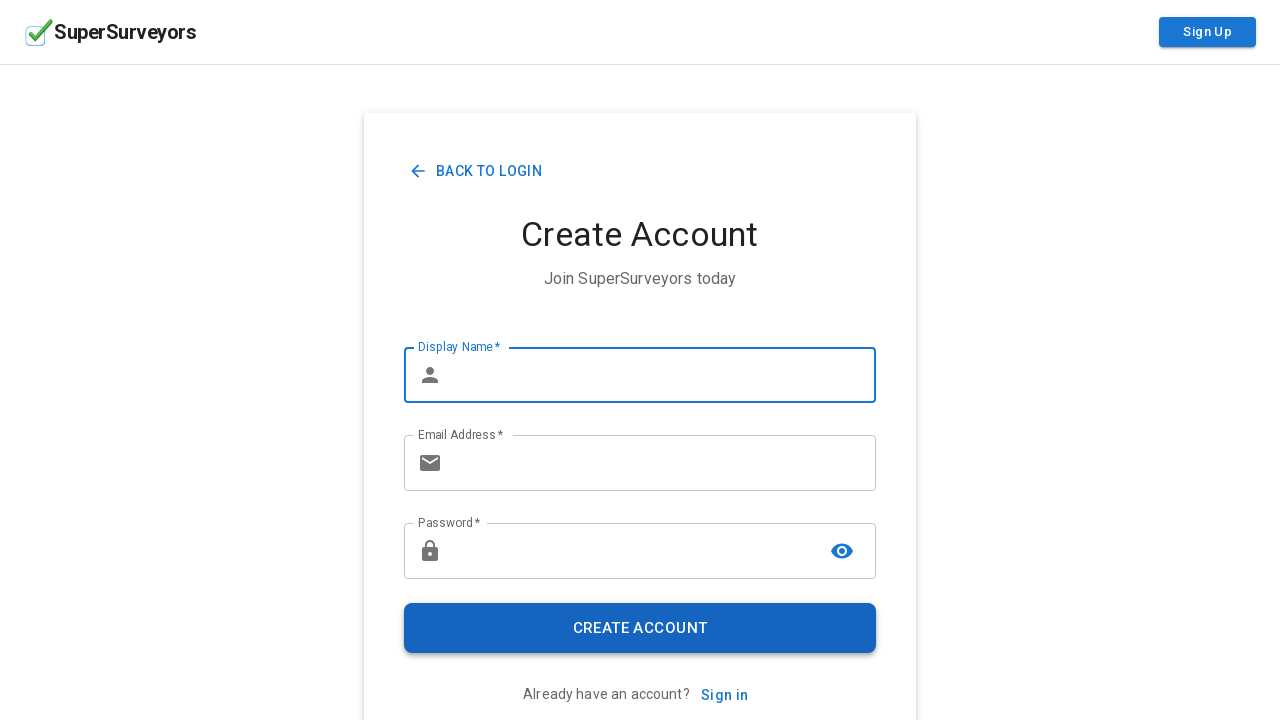

Create Account header displayed on signup page
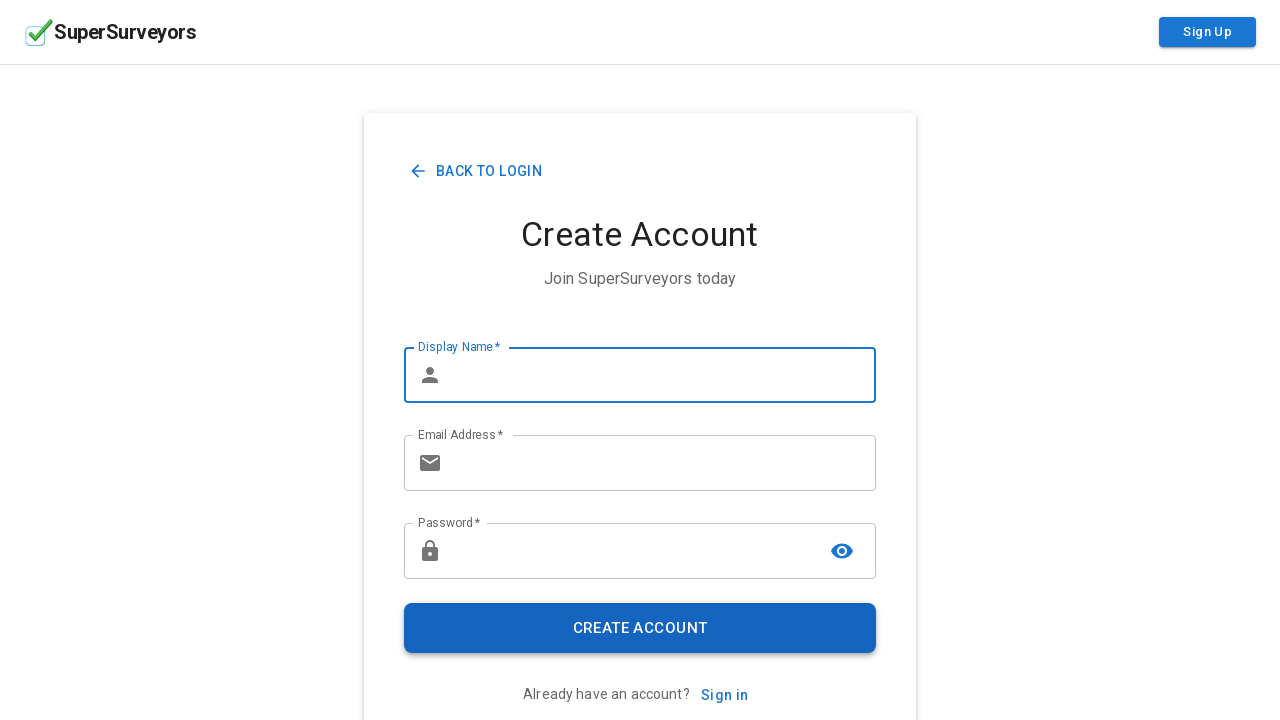

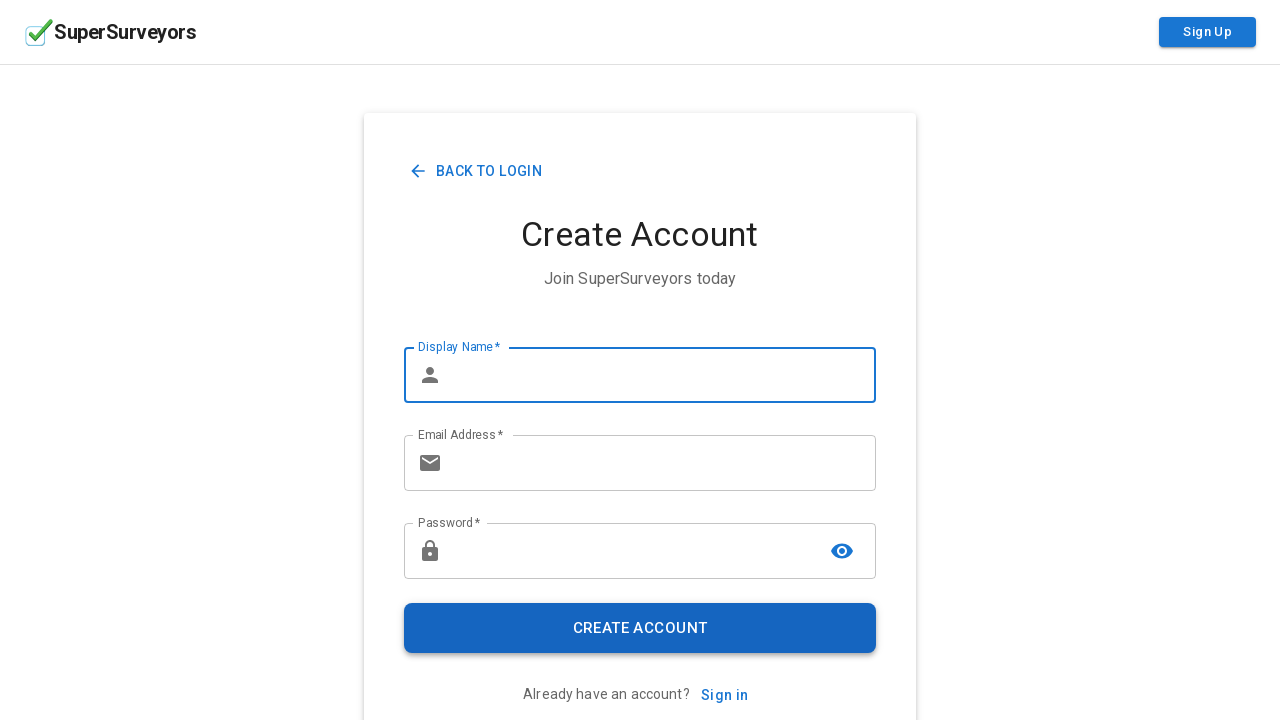